Tests the Auto Complete widget on demoqa.com by navigating to the Widgets section, clicking on Auto Complete, and entering color values in both single and multiple auto-complete input fields.

Starting URL: https://demoqa.com/

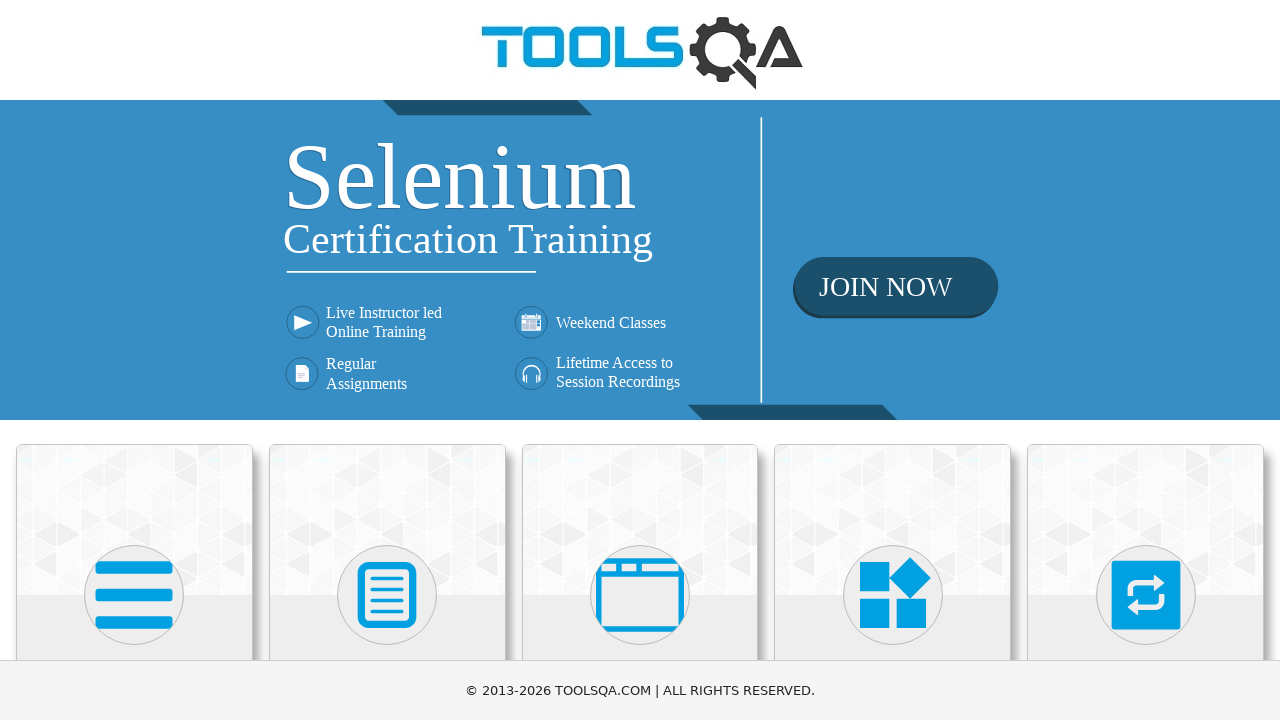

Clicked on Widgets section at (893, 360) on xpath=//h5[text()='Widgets']
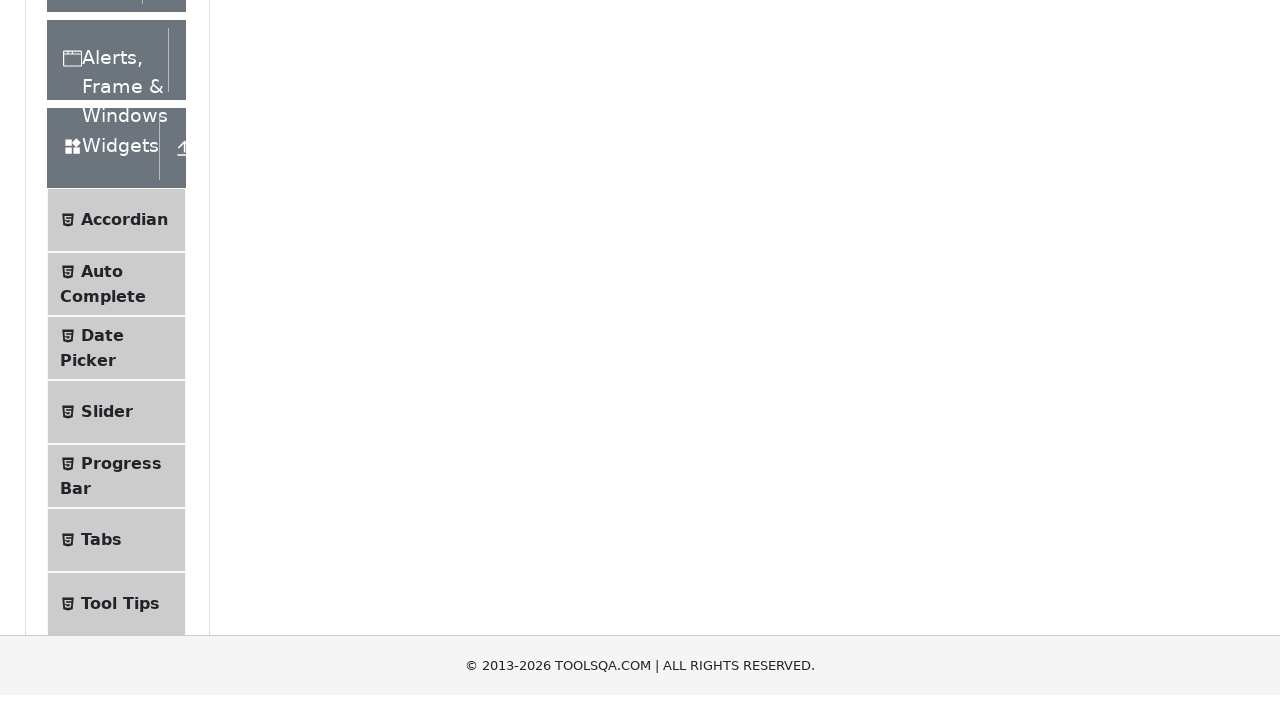

Scrolled down 350px to reveal Auto Complete option
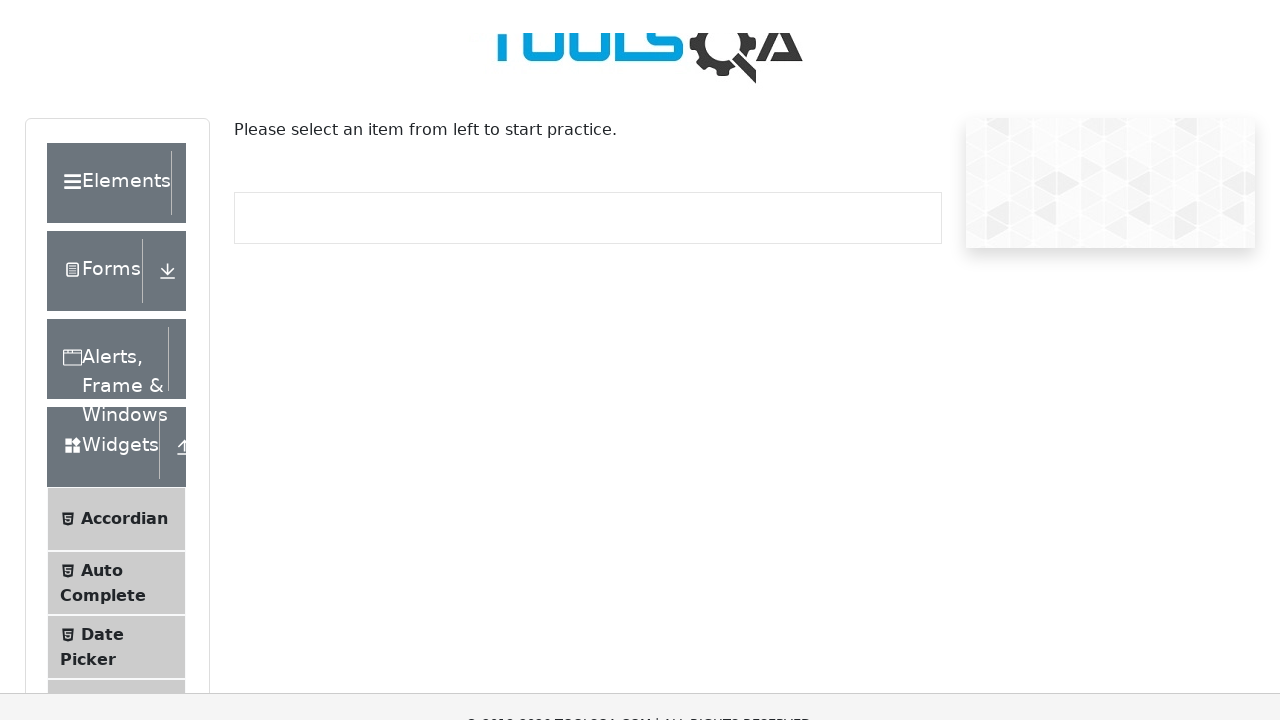

Clicked on Auto Complete menu item at (102, 198) on xpath=//span[text()='Auto Complete']
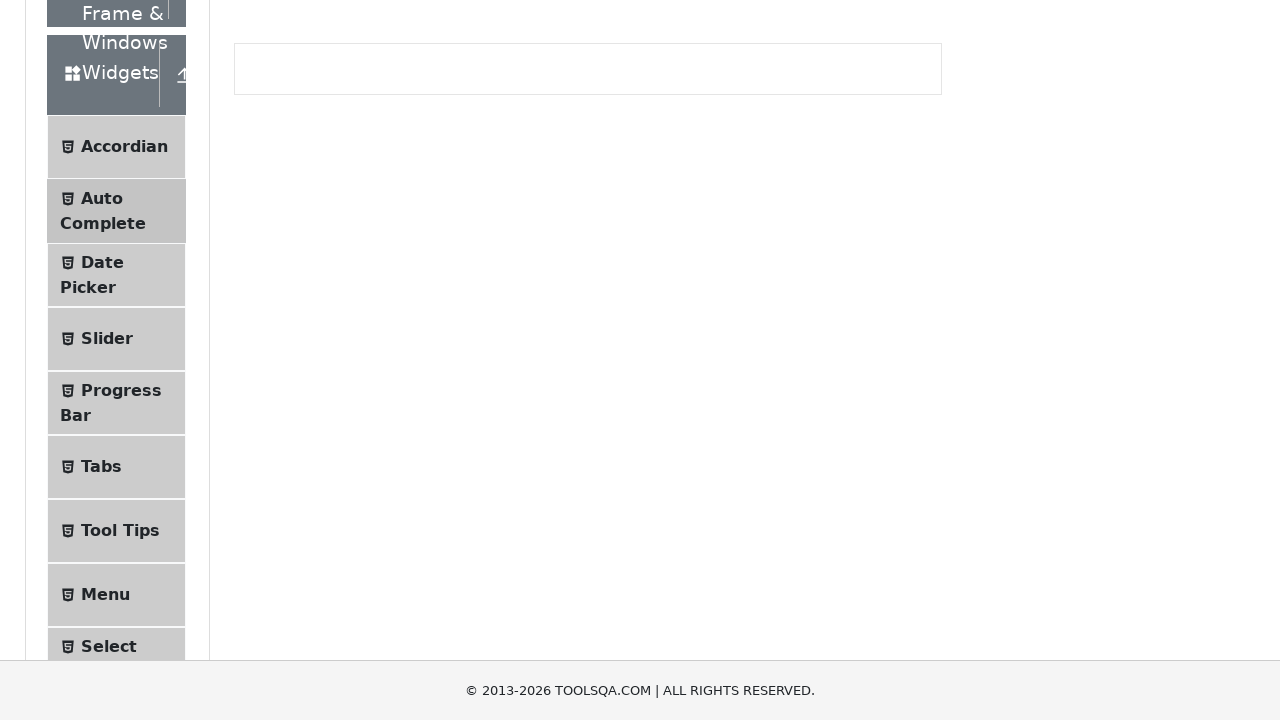

Filled single auto-complete input with 'Black' on #autoCompleteSingleInput
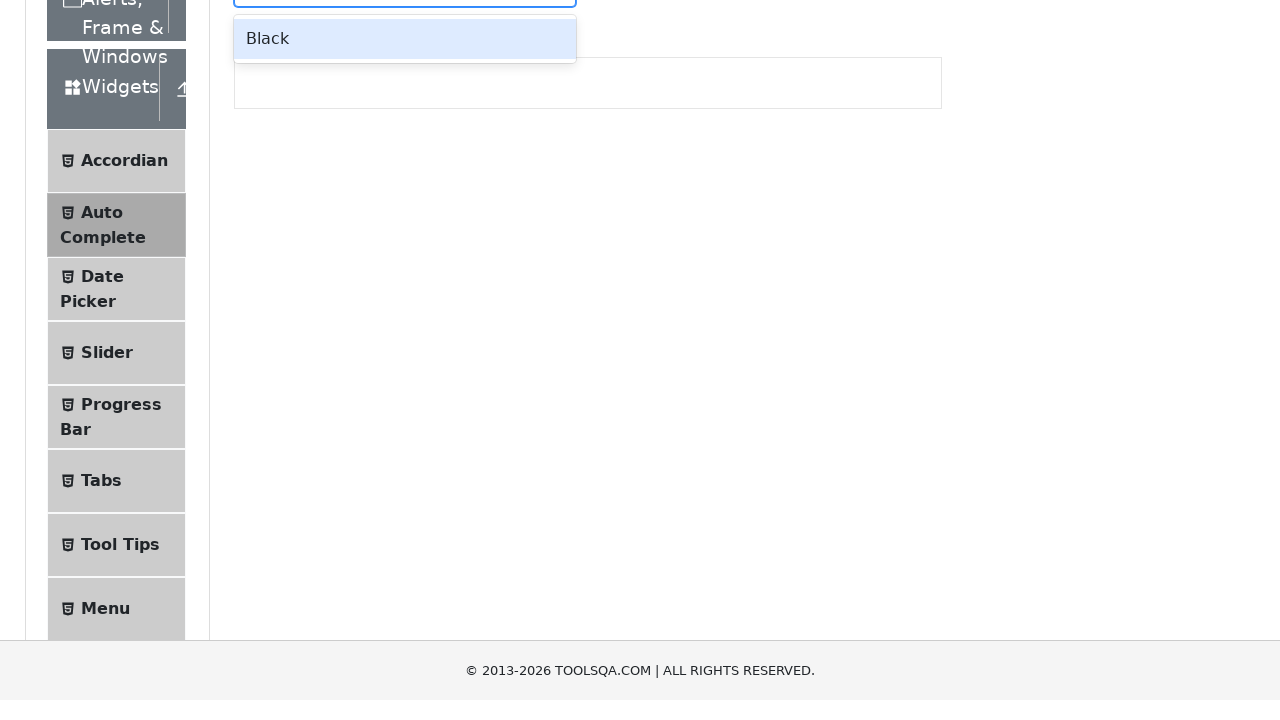

Pressed Enter to confirm single auto-complete selection
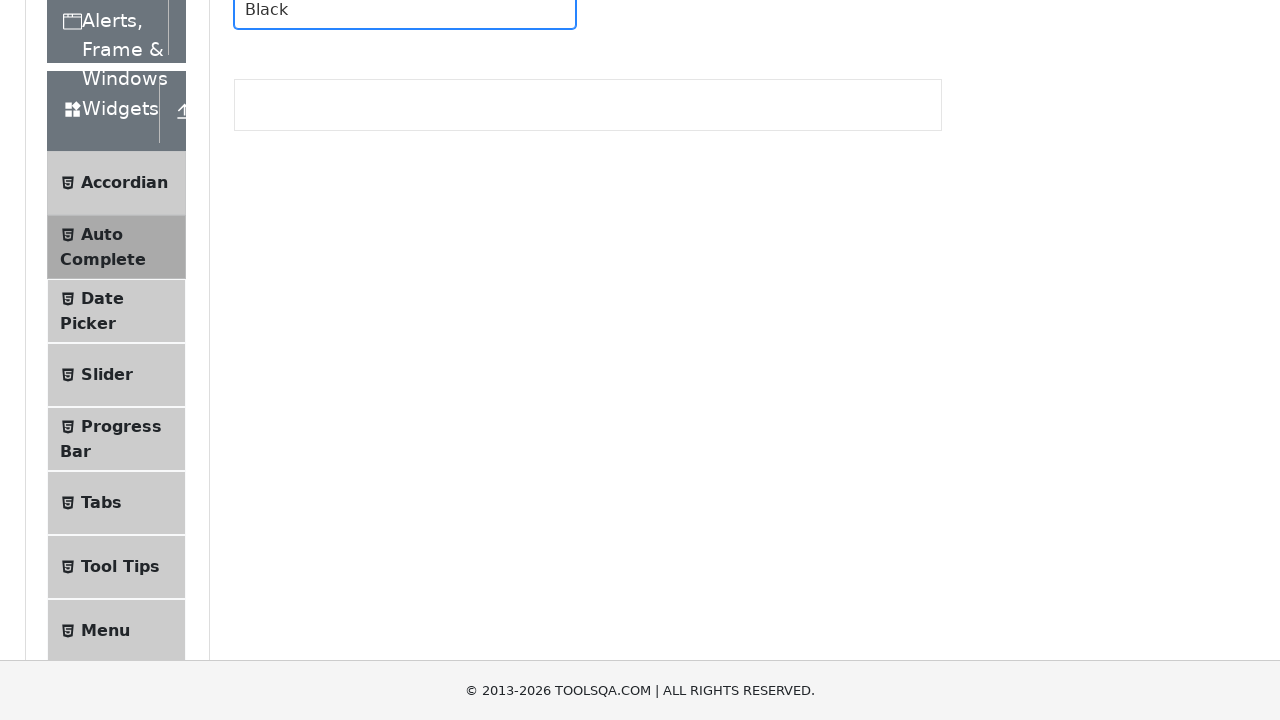

Filled multiple auto-complete input with 'Blue' on #autoCompleteMultipleInput
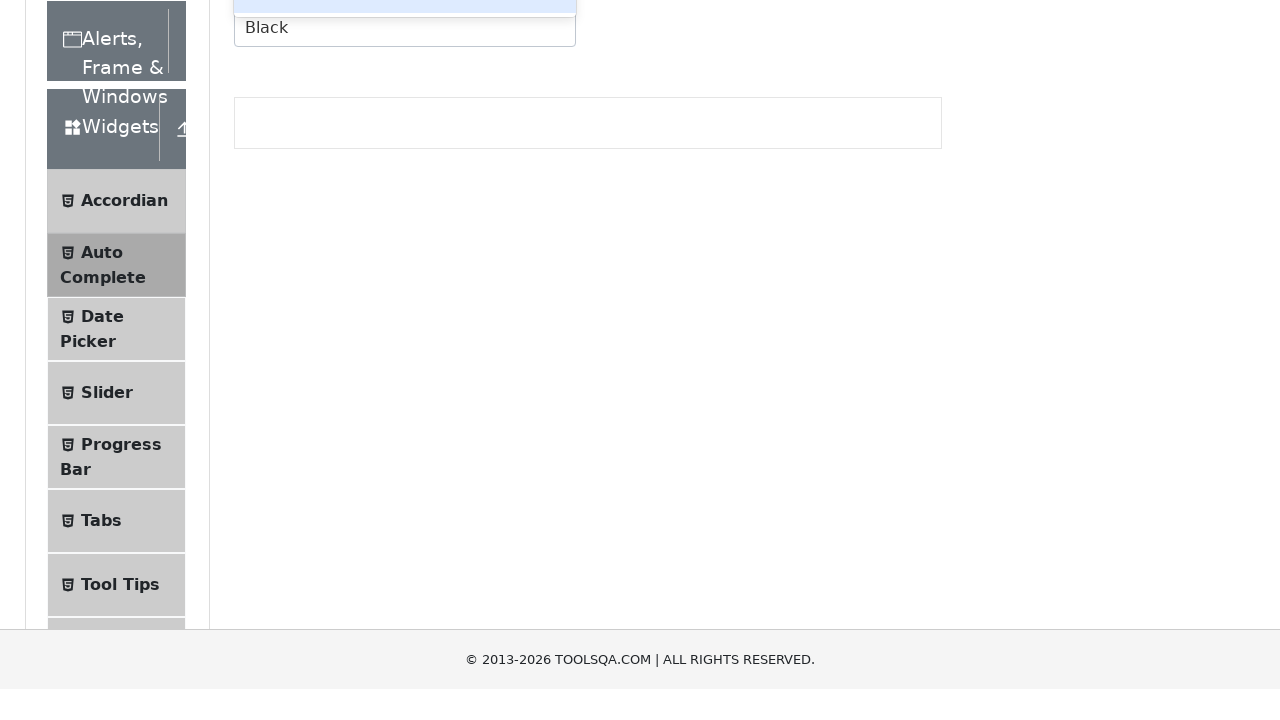

Pressed Enter to confirm multiple auto-complete selection
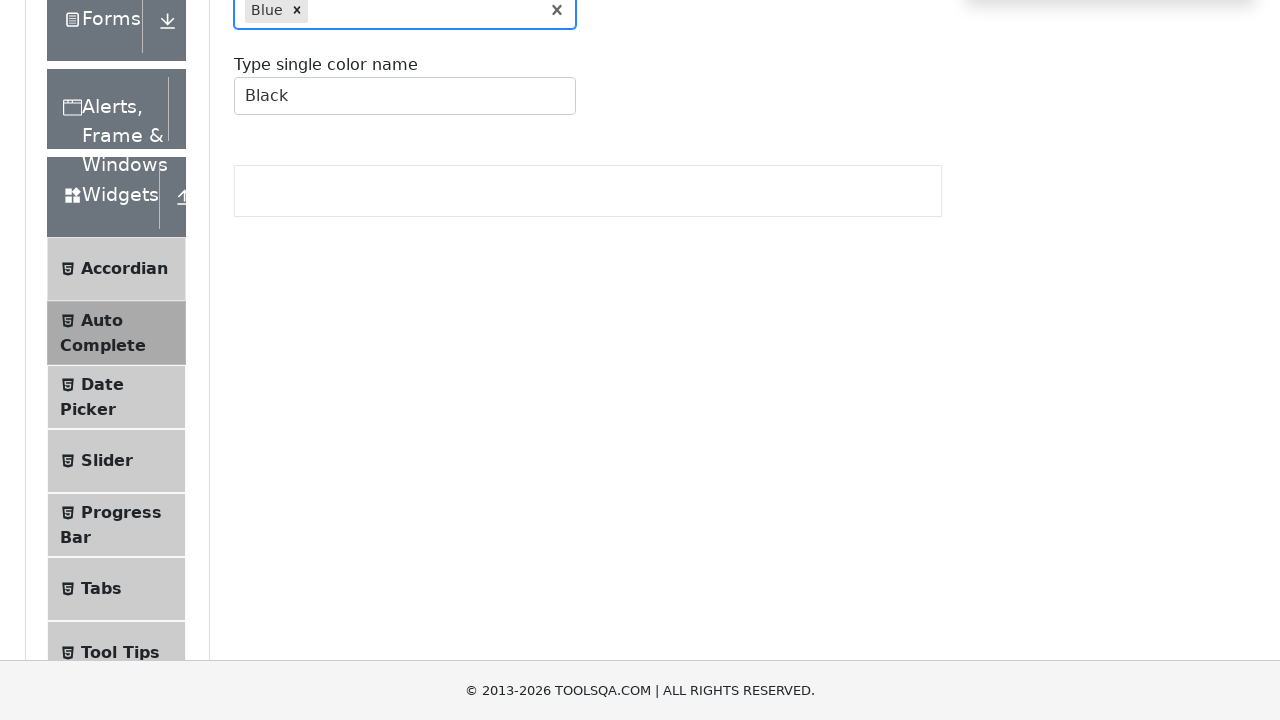

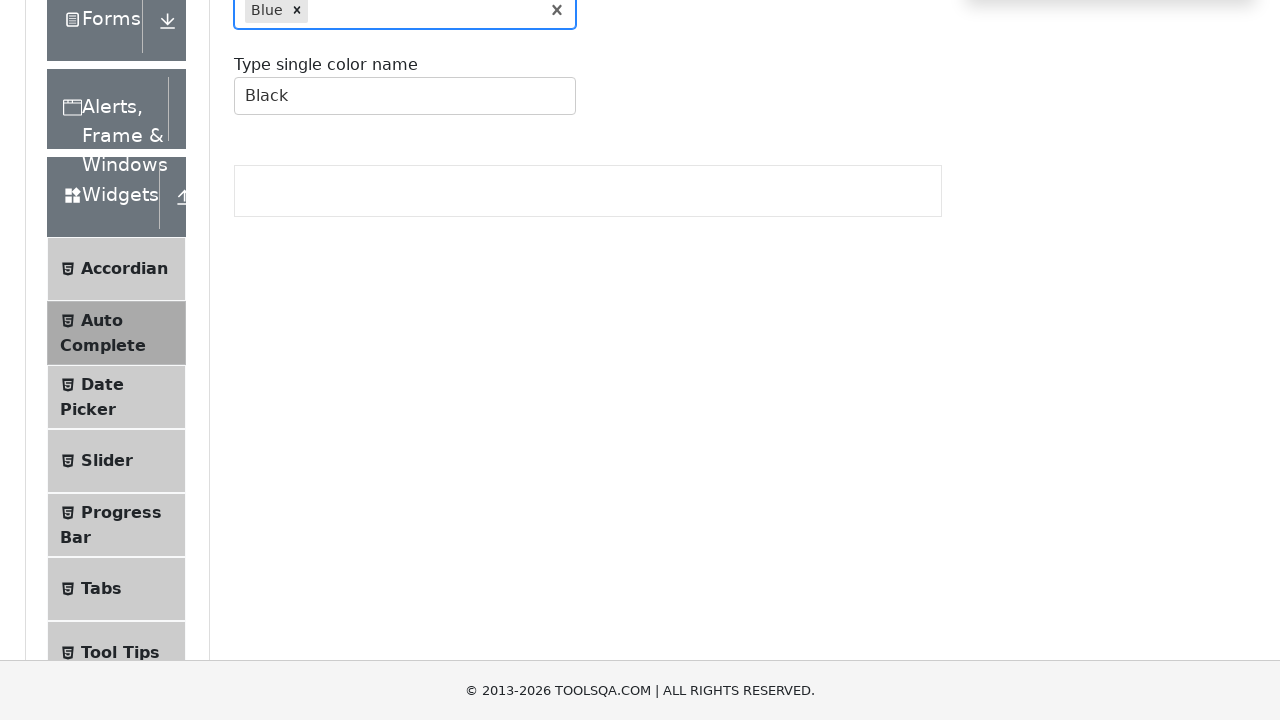